Solves a math problem, fills the answer, selects checkboxes and radio buttons, then submits

Starting URL: https://suninjuly.github.io/math.html

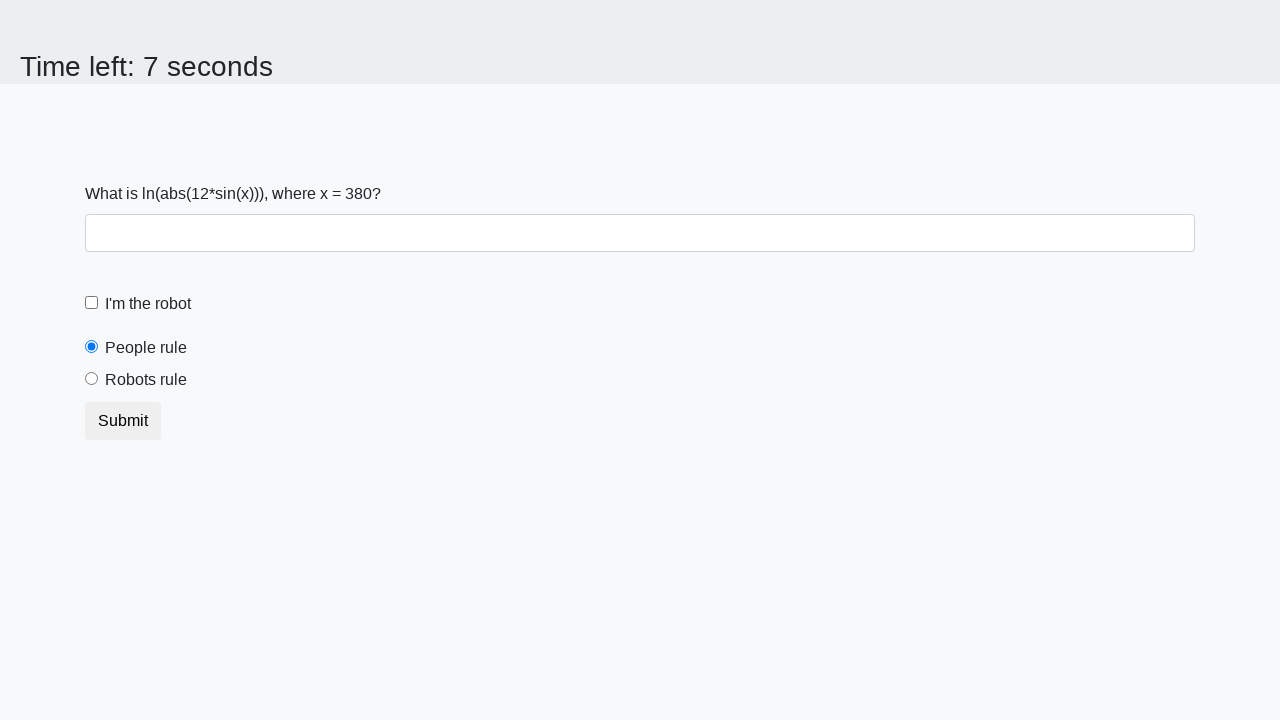

Retrieved x value from page
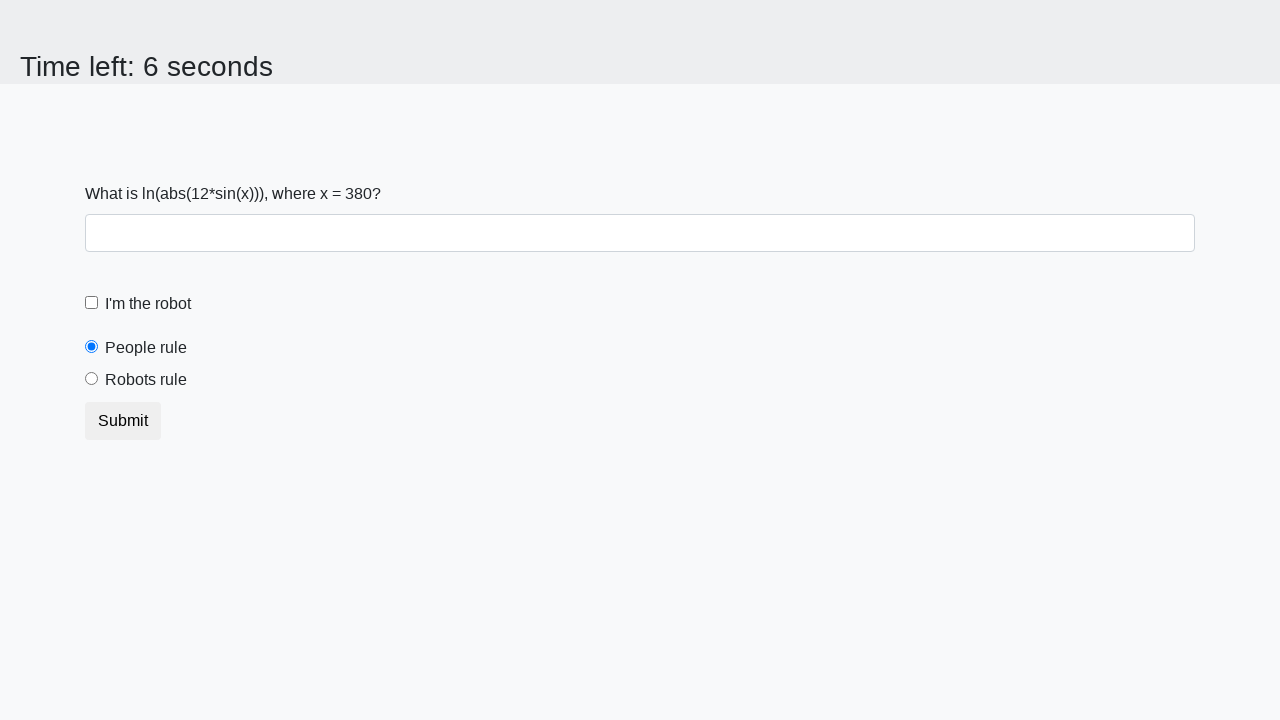

Calculated math answer using logarithm and sine functions
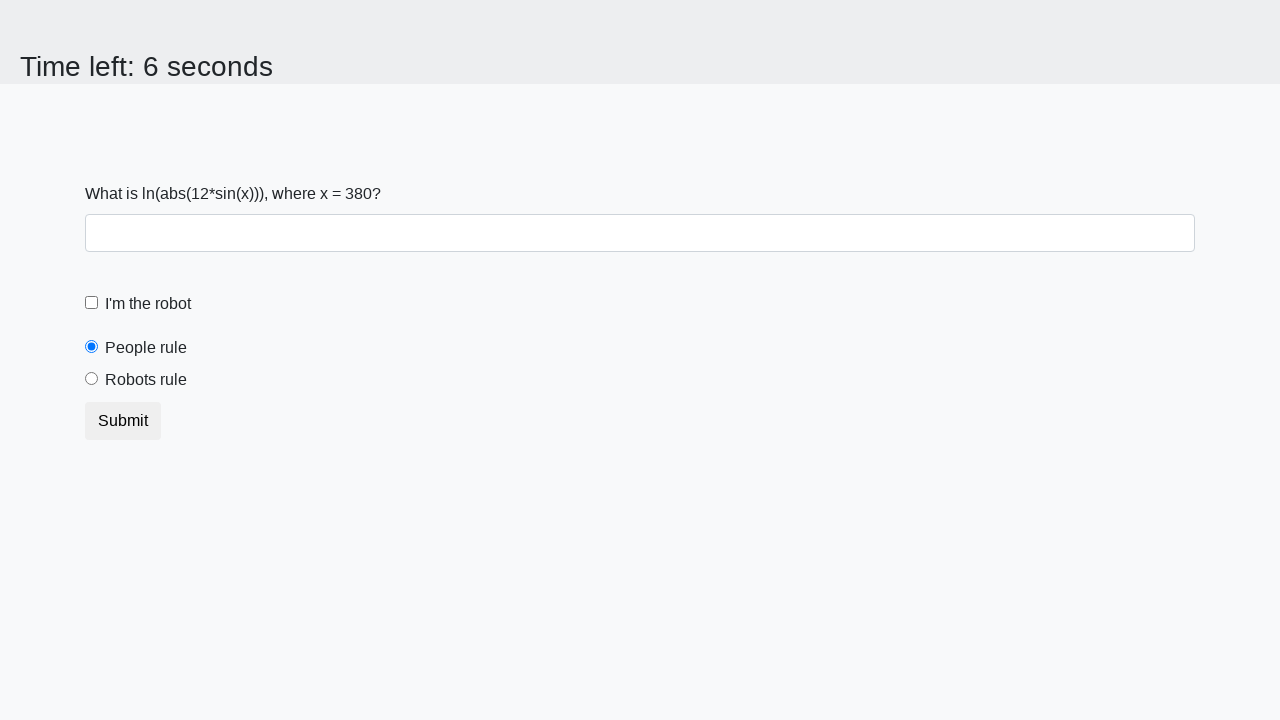

Filled answer field with calculated result on #answer
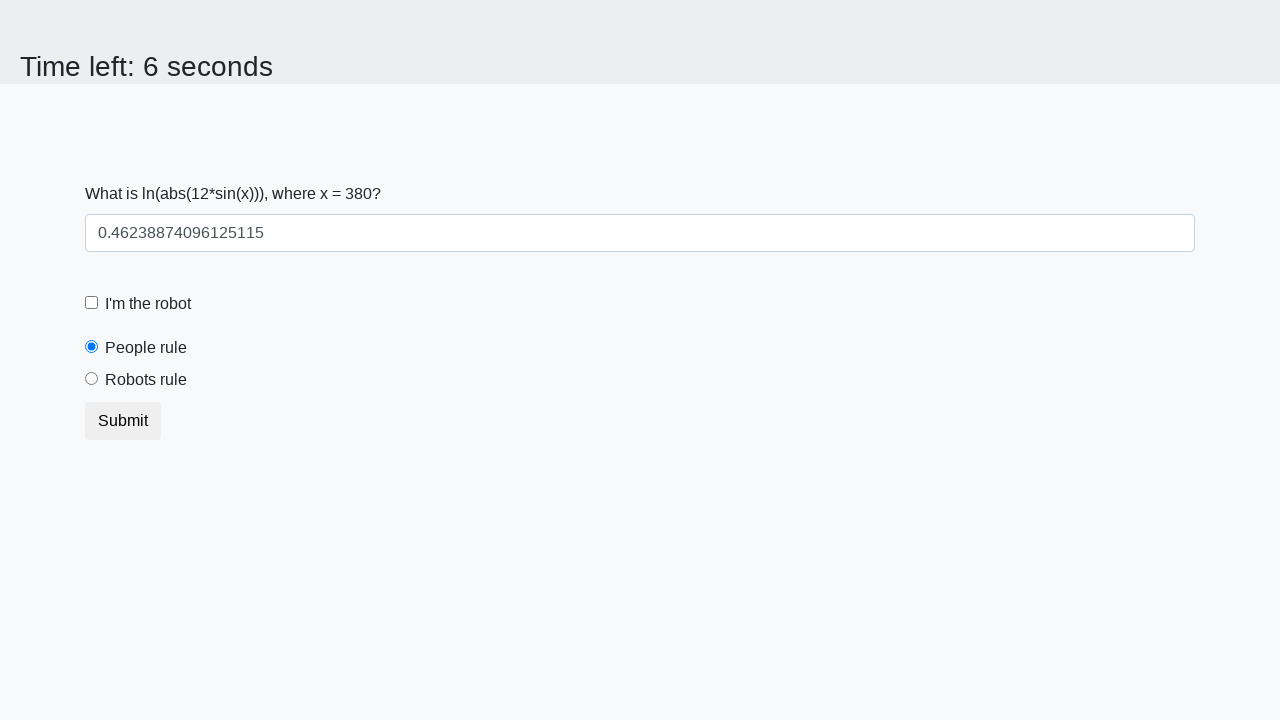

Checked the robot checkbox at (148, 304) on [for=robotCheckbox]
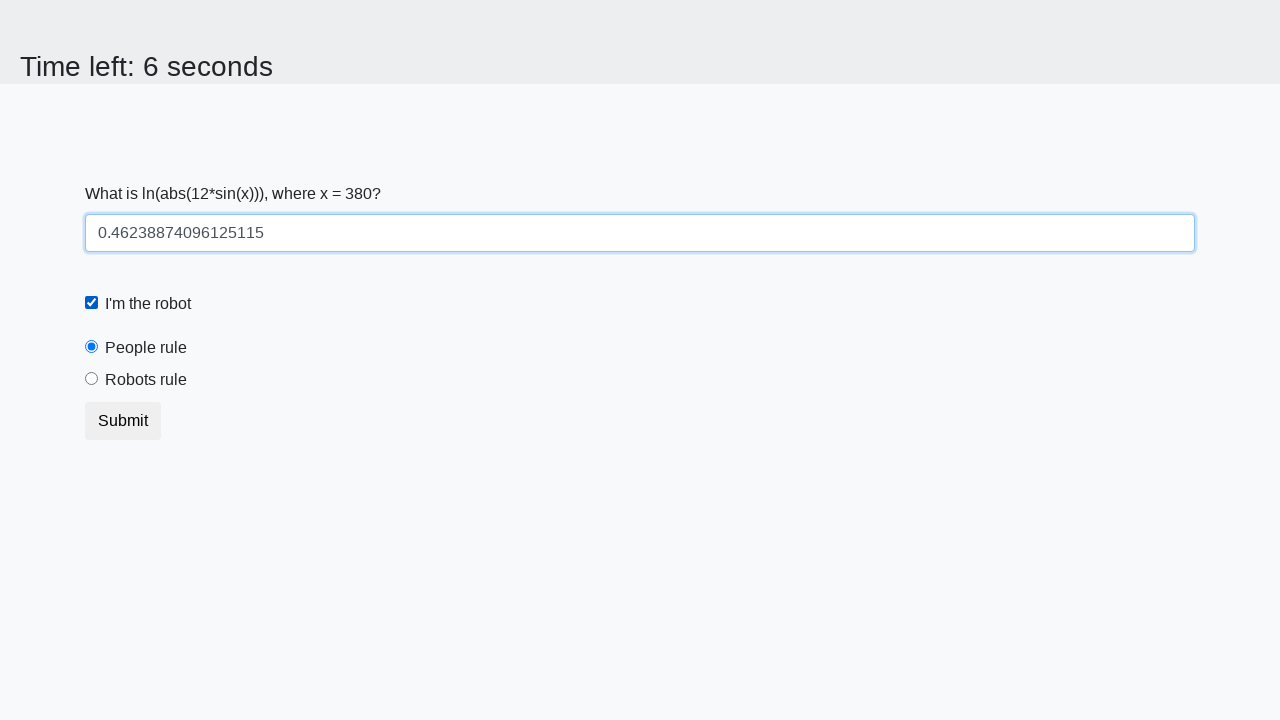

Selected the robots rule radio button at (146, 380) on [for=robotsRule]
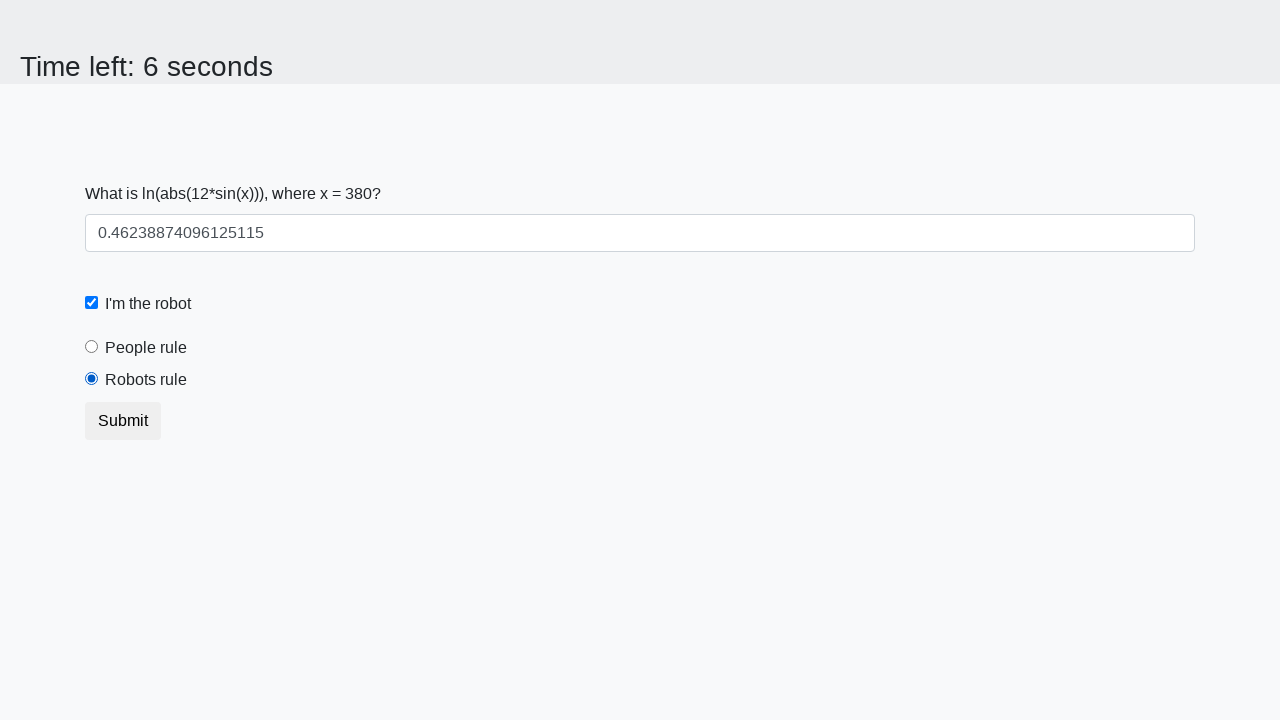

Clicked submit button to complete the form at (123, 421) on button.btn
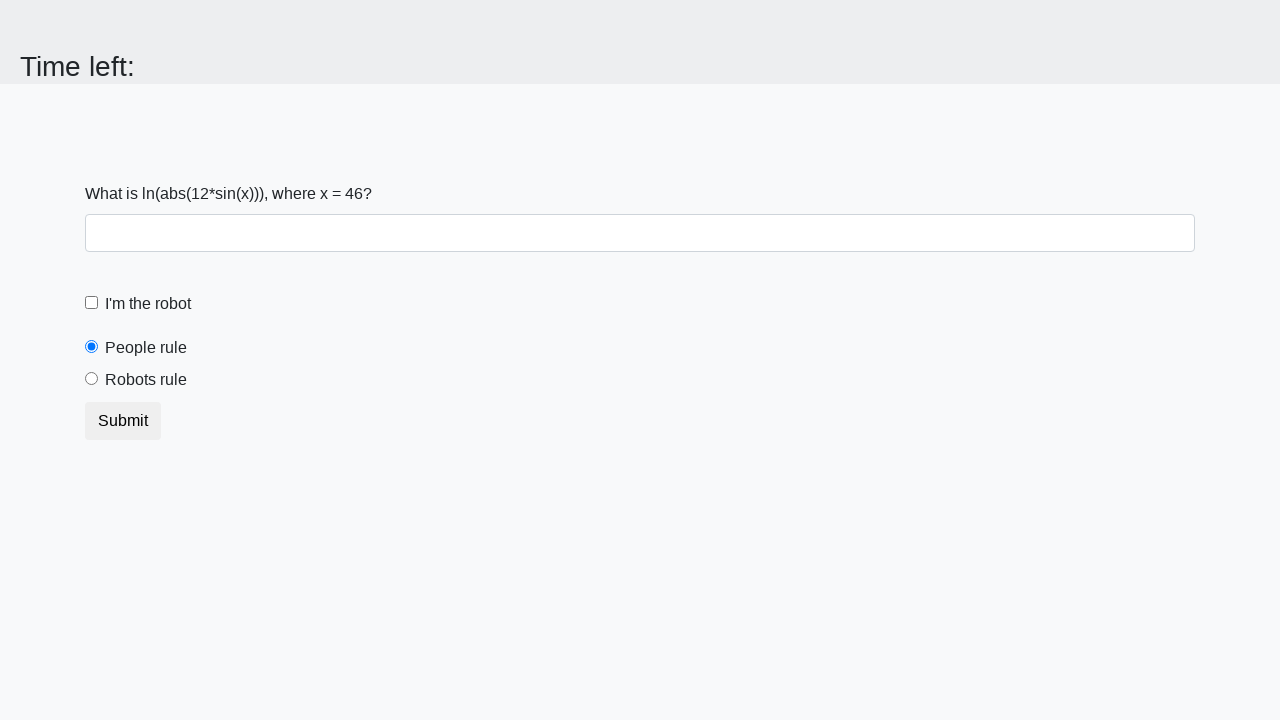

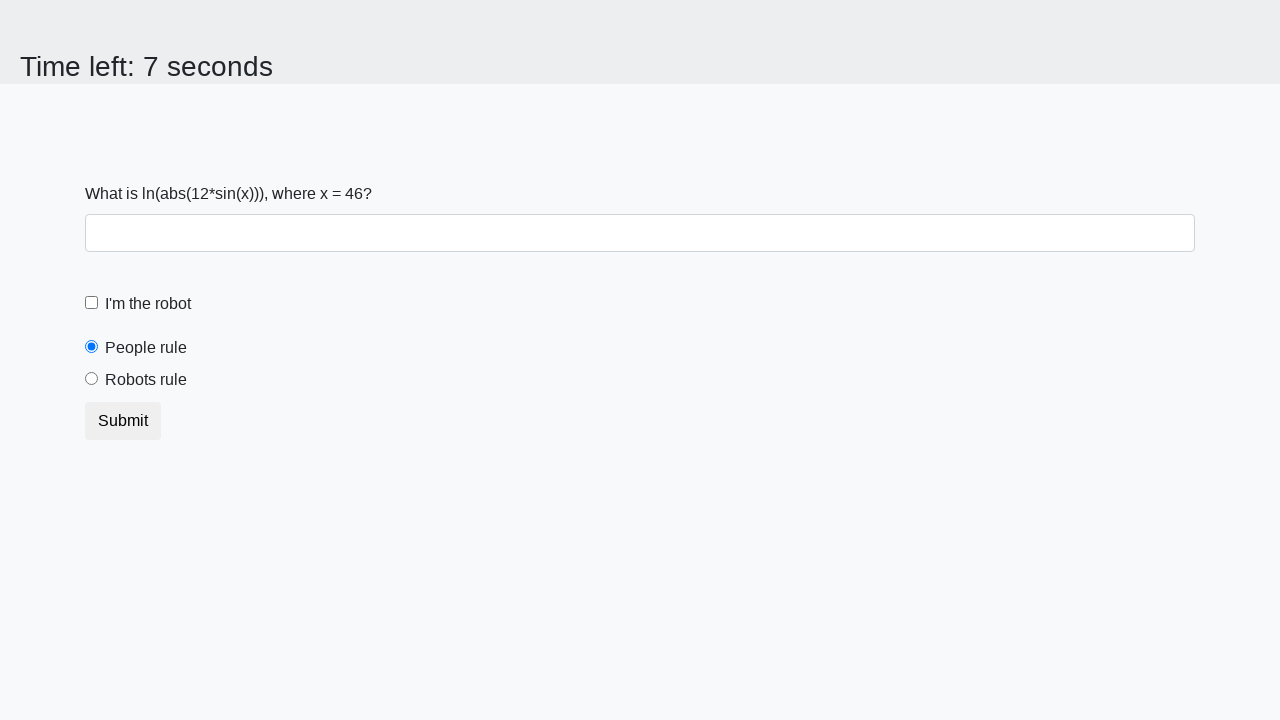